Clicks the Right button on the buttons test page

Starting URL: https://formy-project.herokuapp.com/buttons

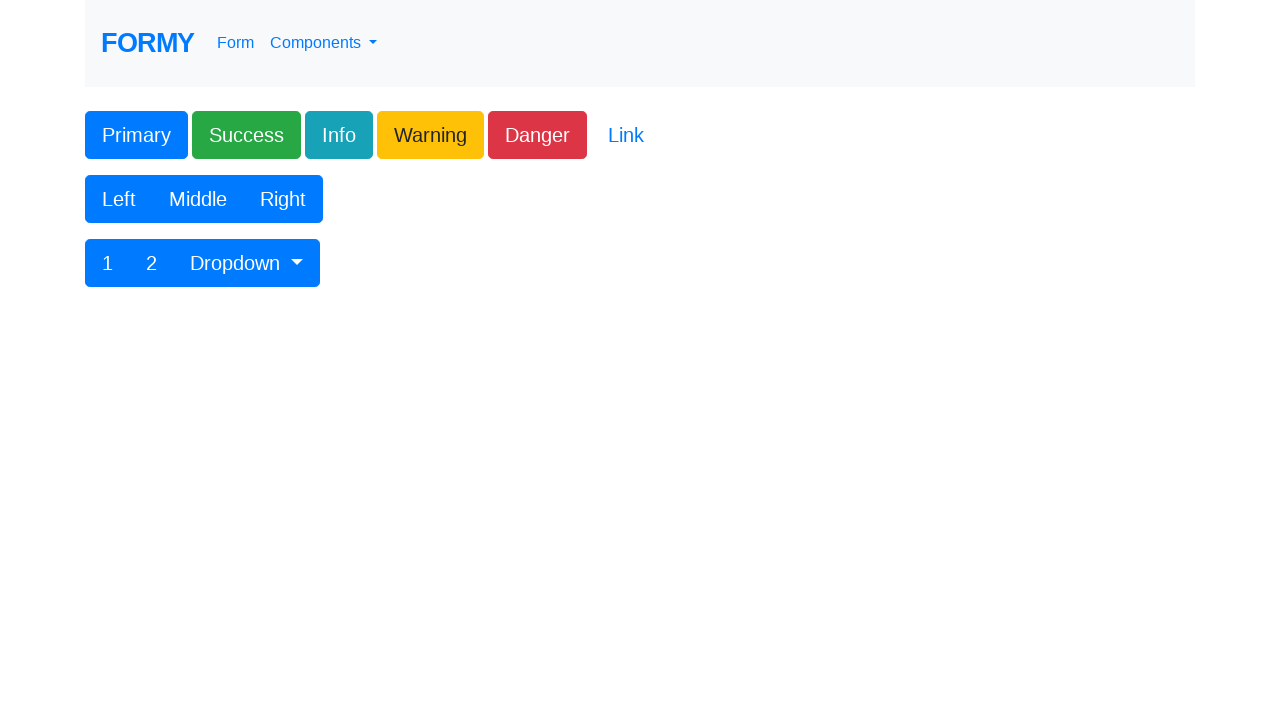

Clicked the Right button on the buttons test page at (283, 199) on xpath=//button[text()='Right']
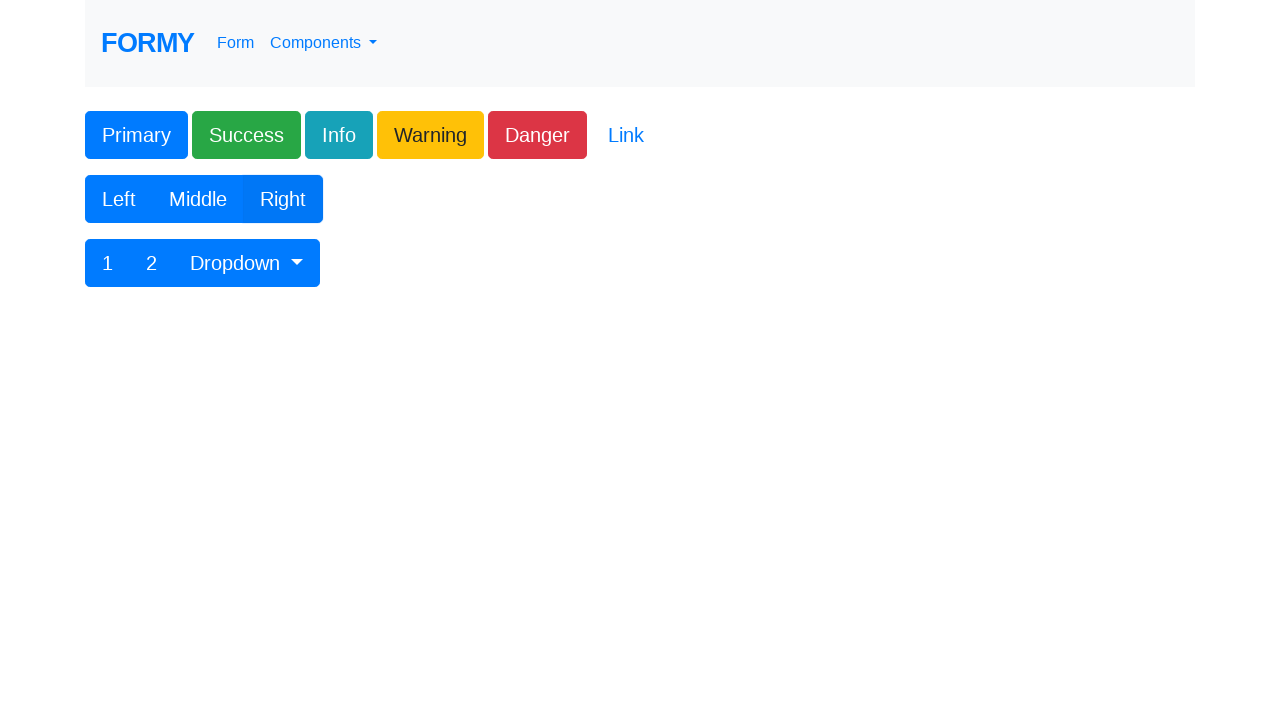

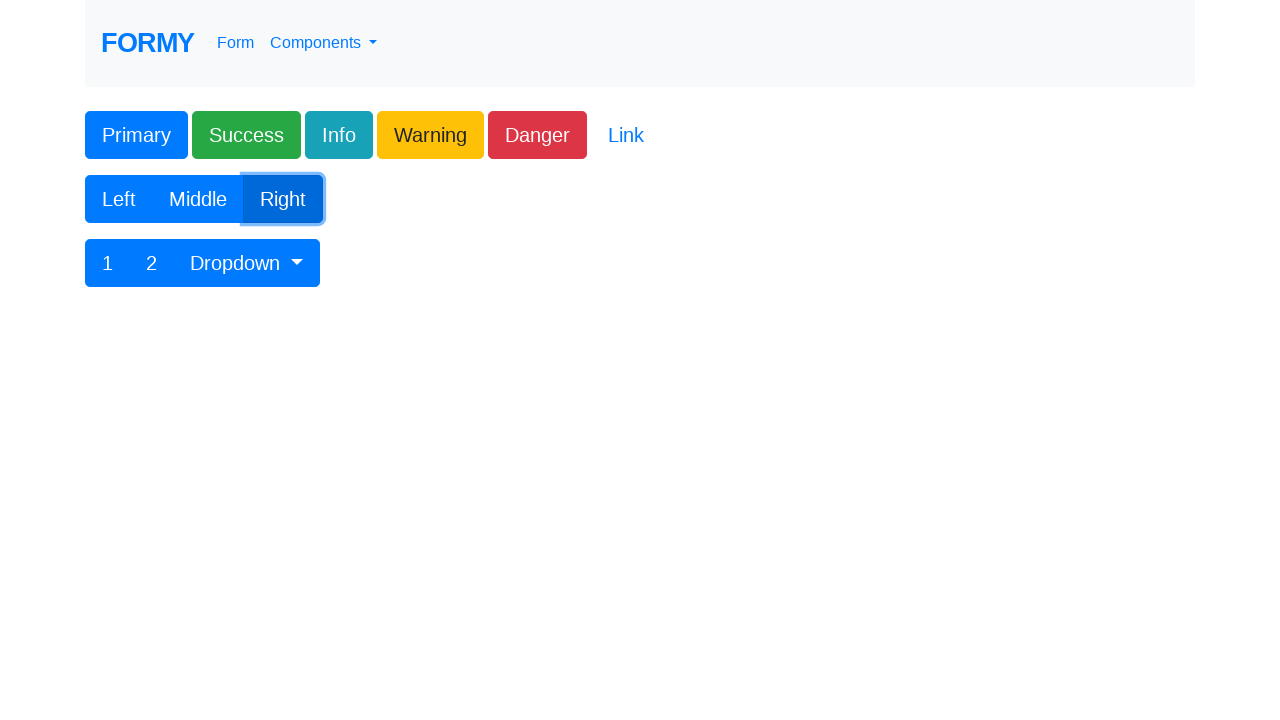